Tests checkbox functionality by checking if a red checkbox is enabled and then clicking it to select it

Starting URL: https://selenium08.blogspot.com/2019/07/check-box-and-radio-buttons.html

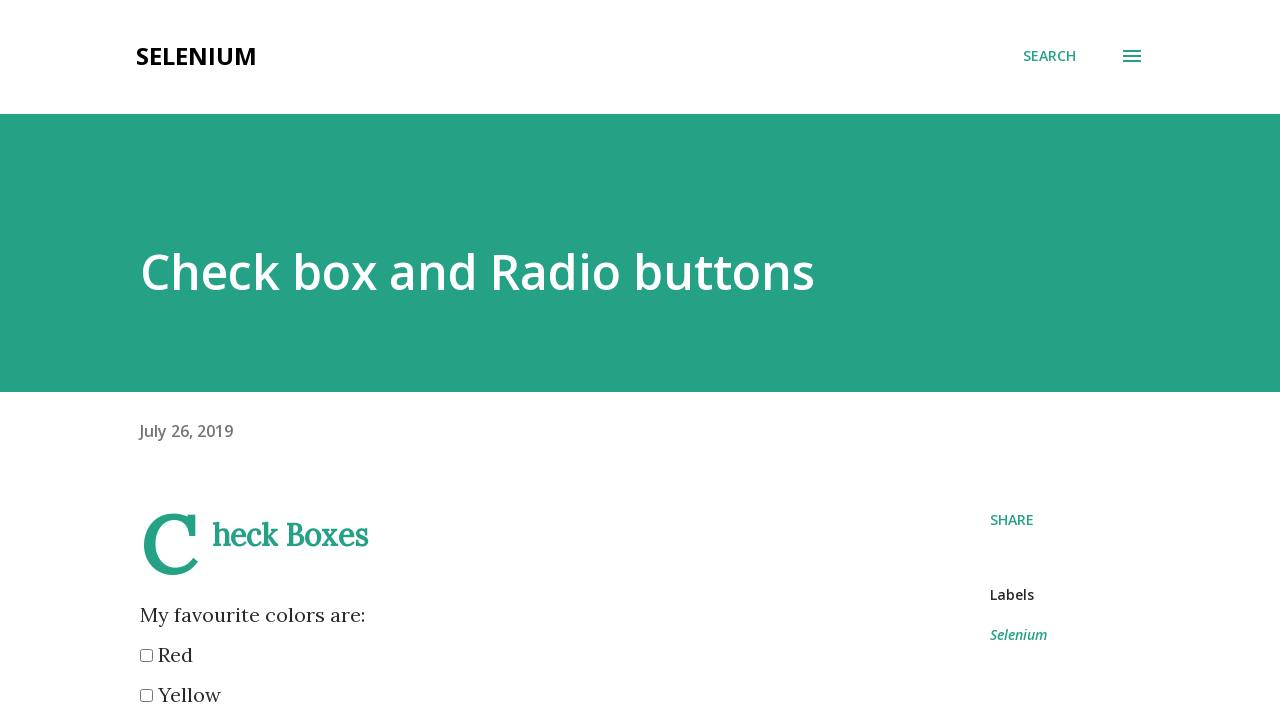

Navigated to checkbox and radio buttons test page
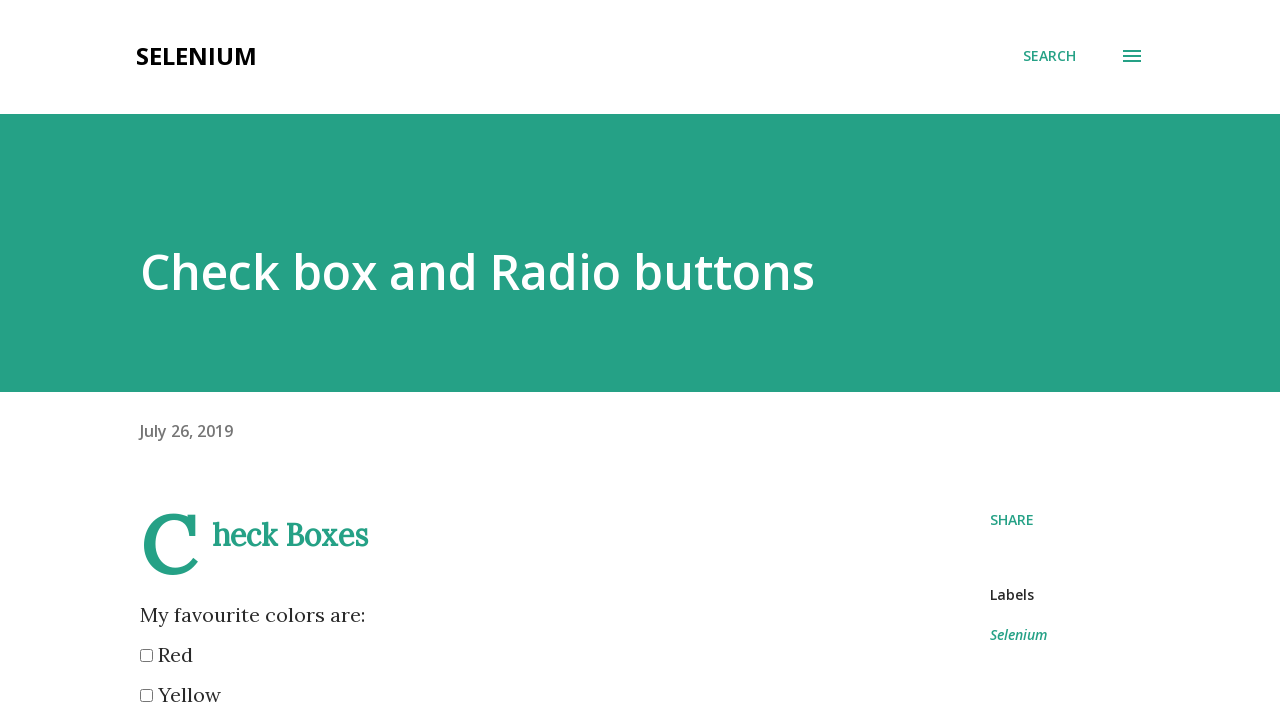

Located red checkbox element
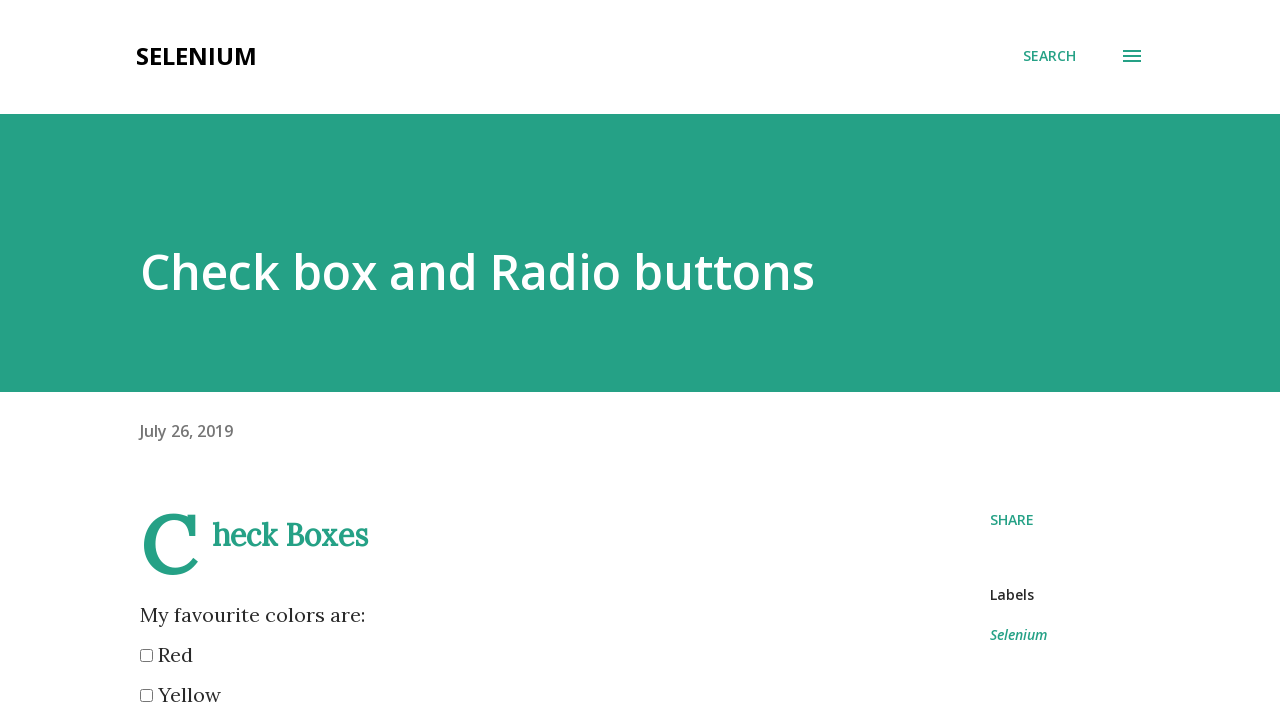

Verified red checkbox is enabled
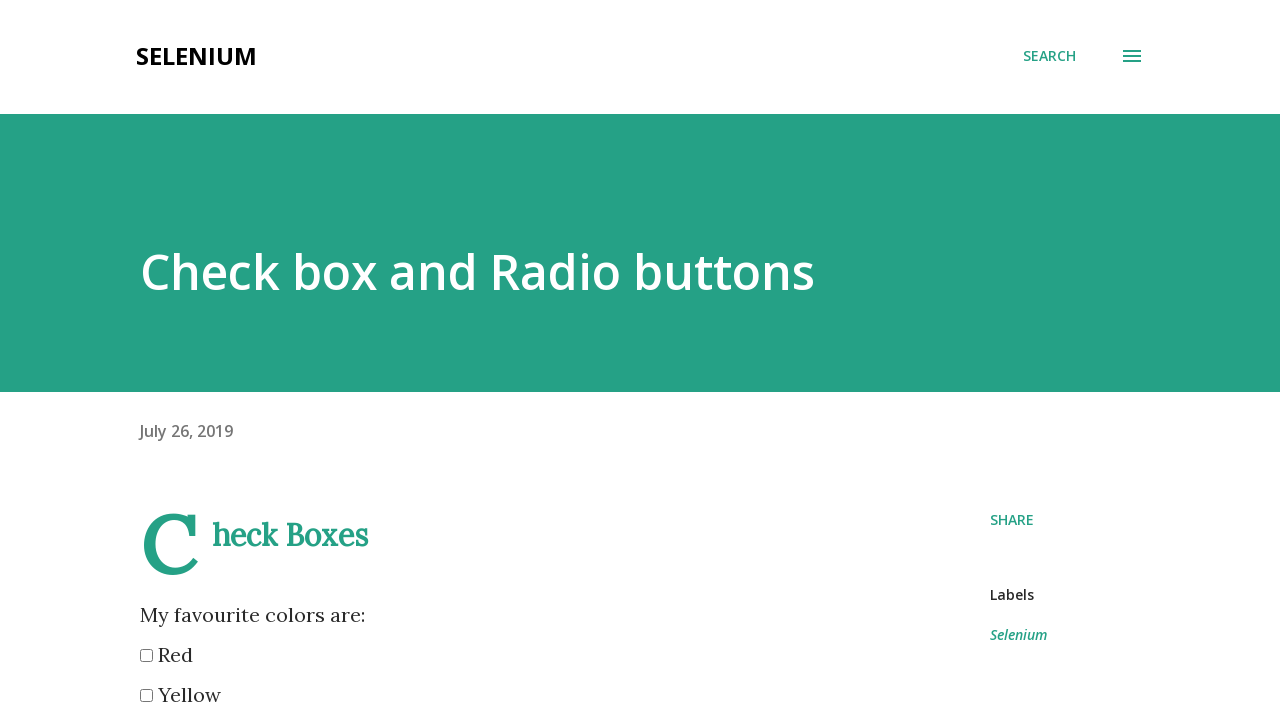

Clicked red checkbox to select it at (146, 656) on xpath=//input[@name='color' and @value='red']
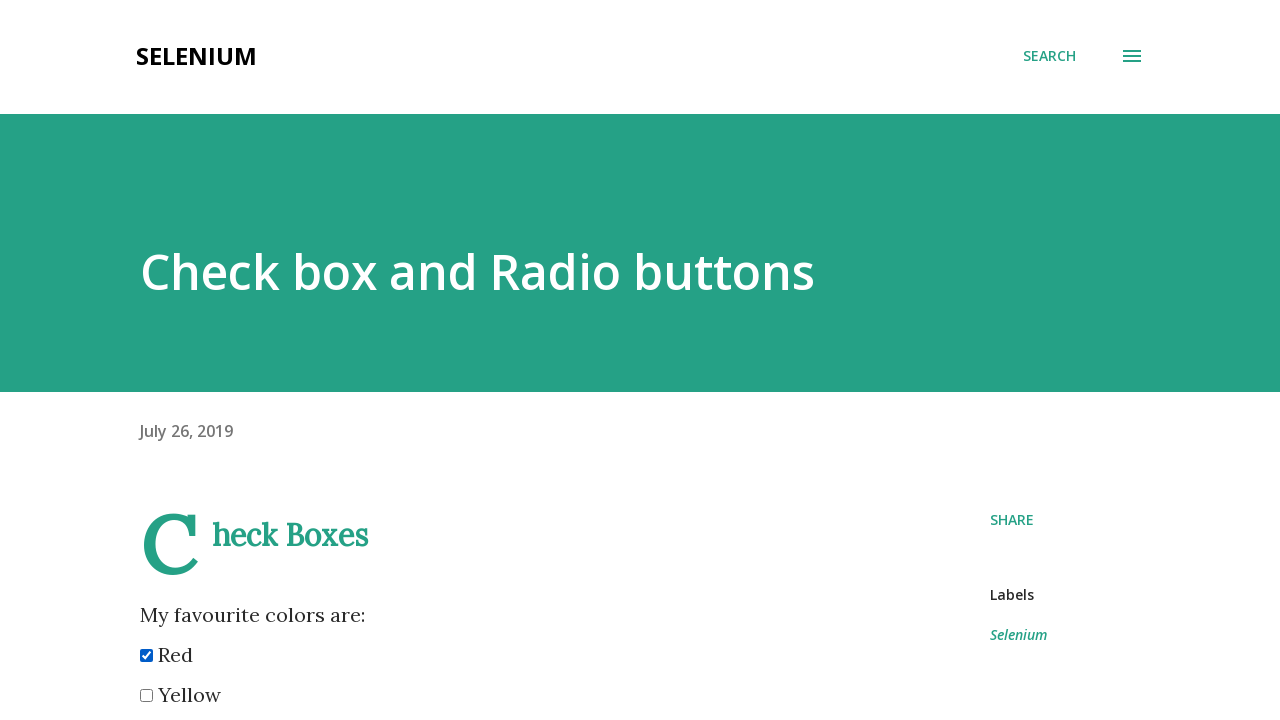

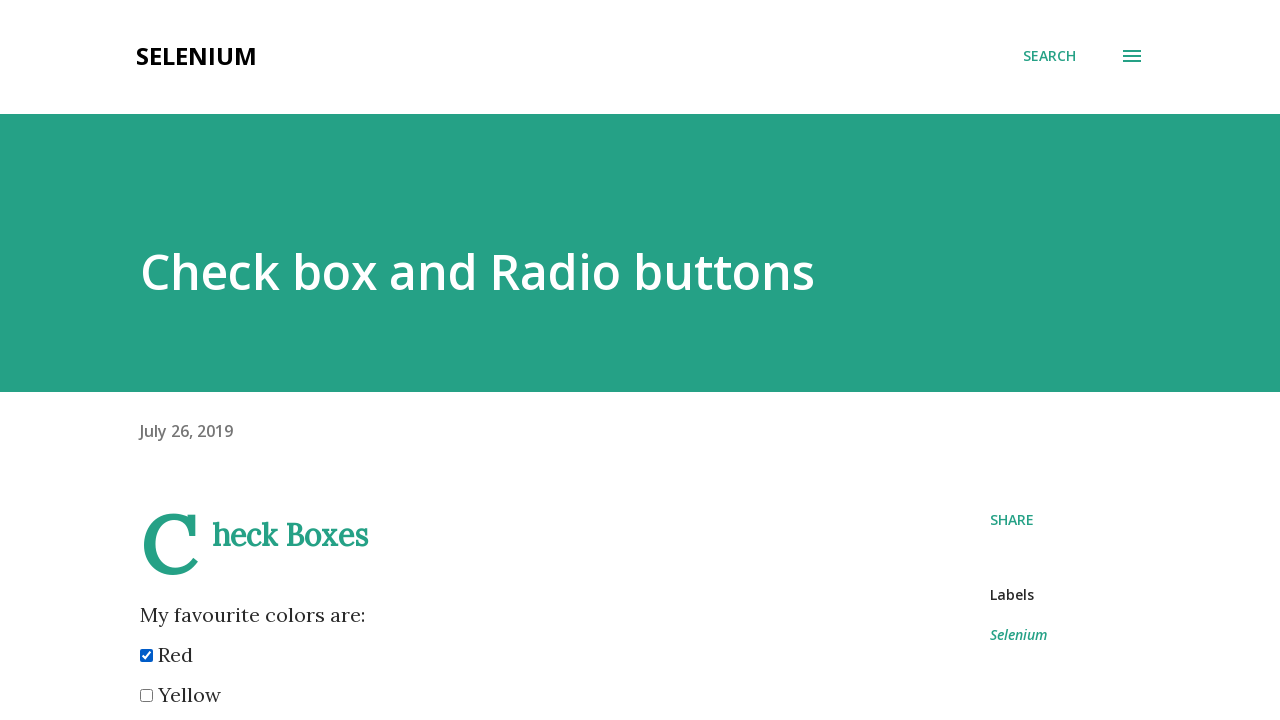